Navigates to Flipkart homepage and verifies the page loads by checking page title, URL, and that content is present

Starting URL: https://www.flipkart.com/

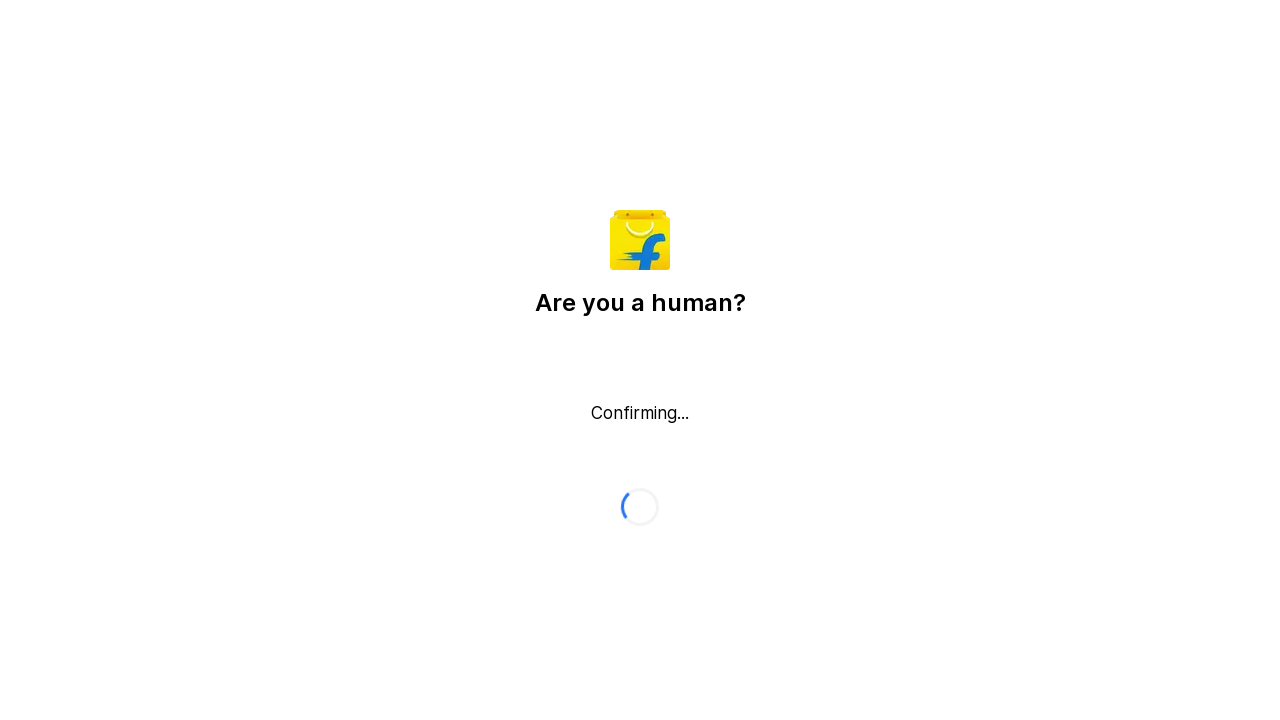

Waited for page to reach domcontentloaded state
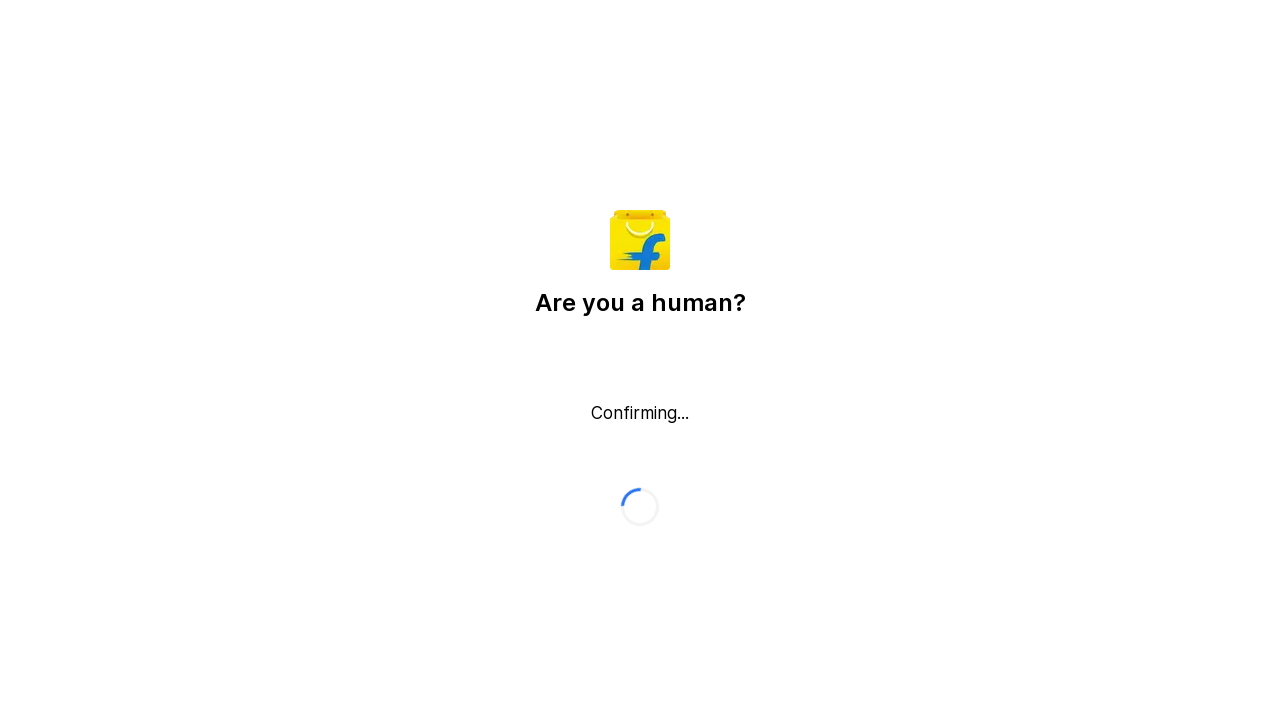

Retrieved page title: Flipkart reCAPTCHA
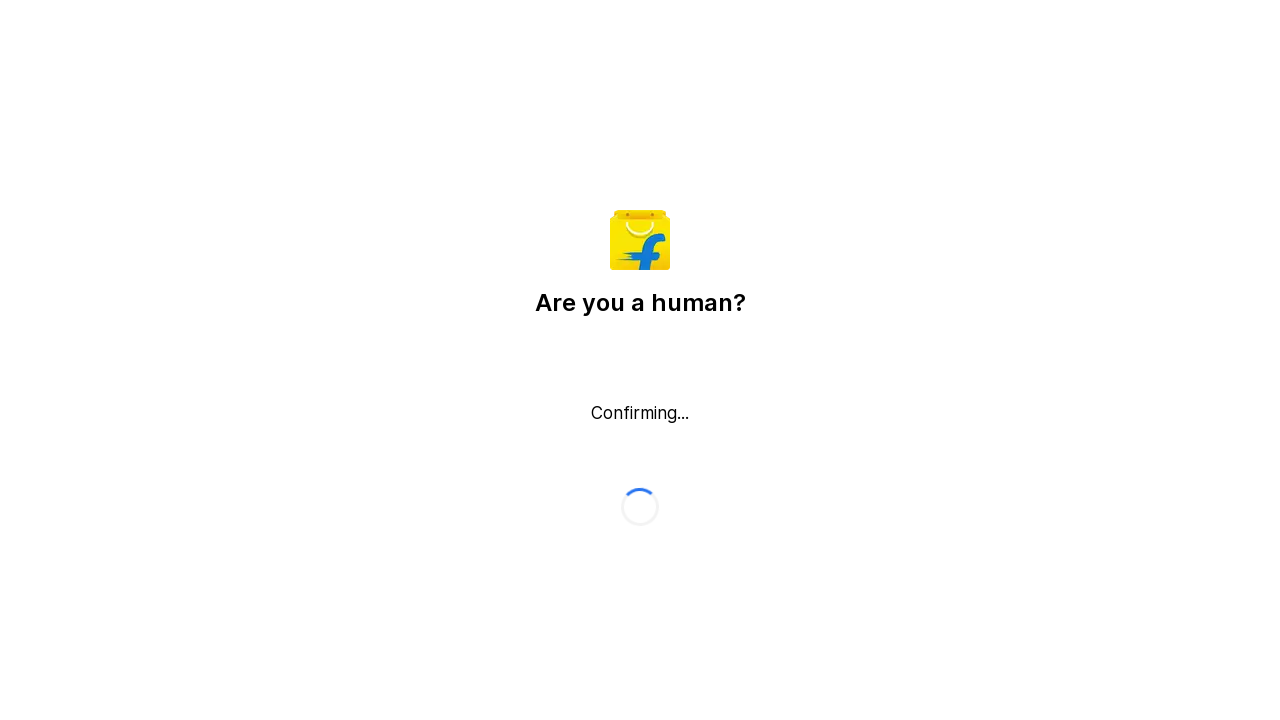

Retrieved current URL: https://www.flipkart.com/
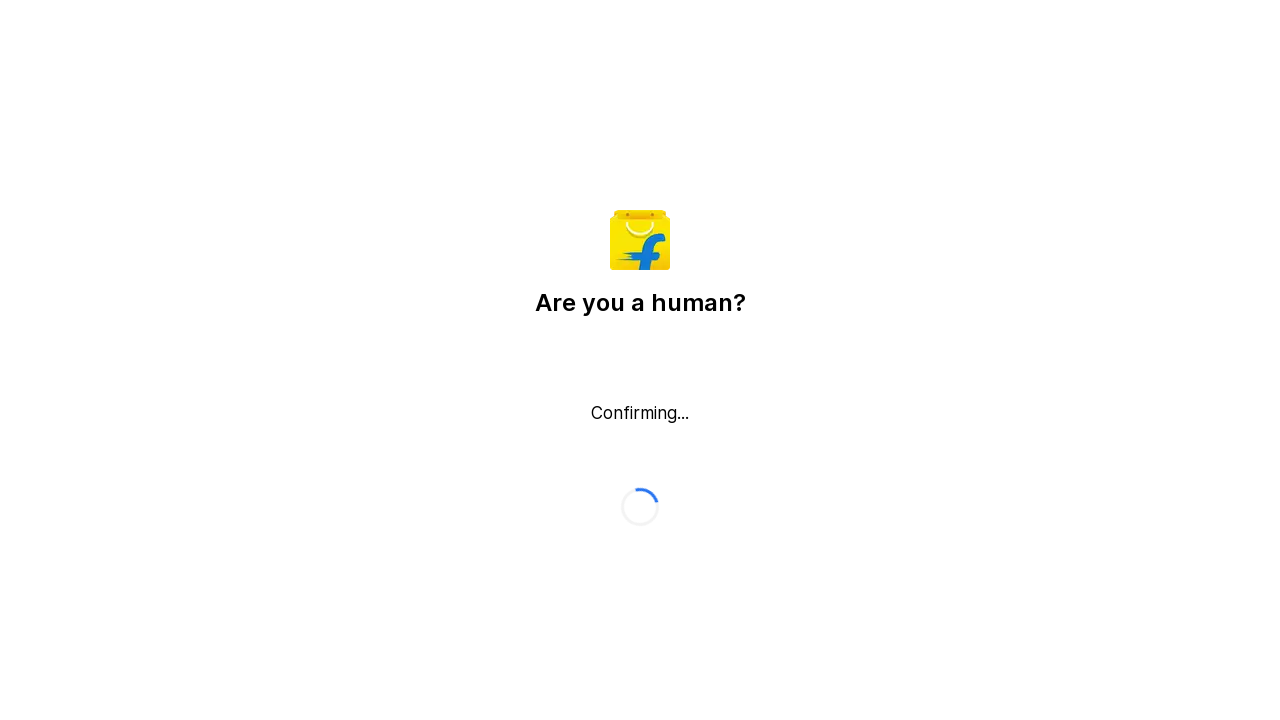

Retrieved page content: 856 characters loaded
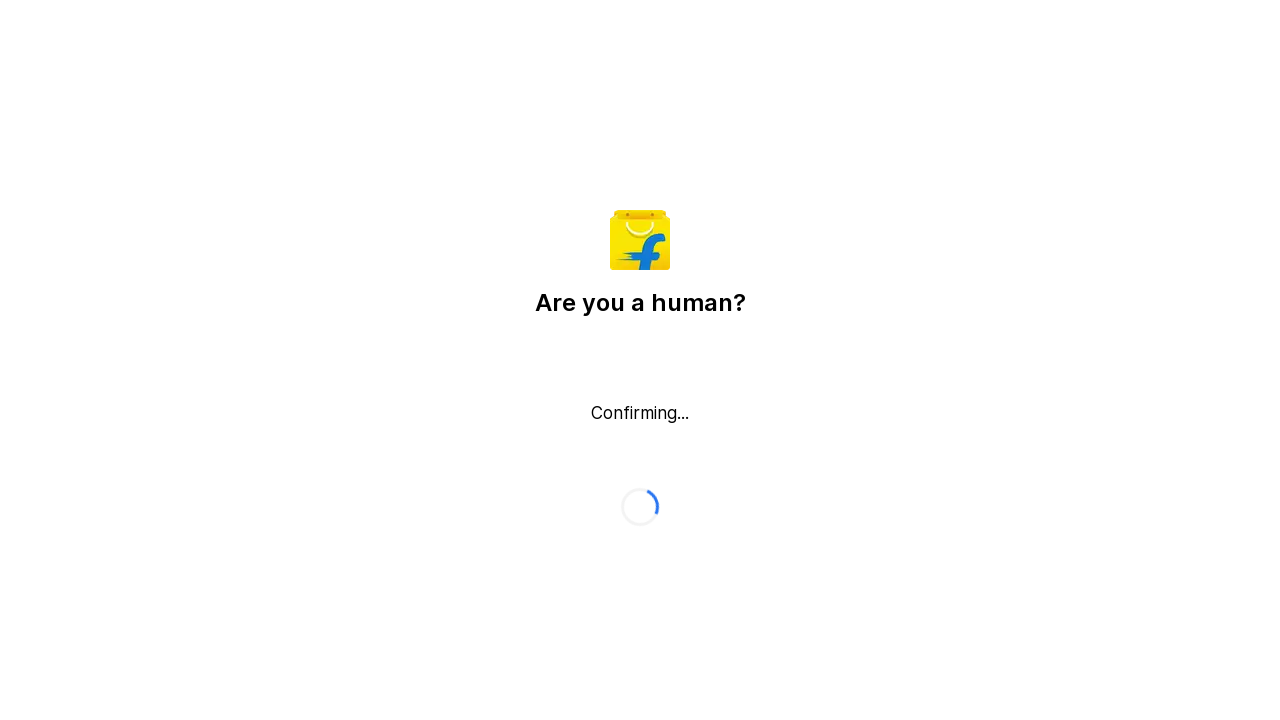

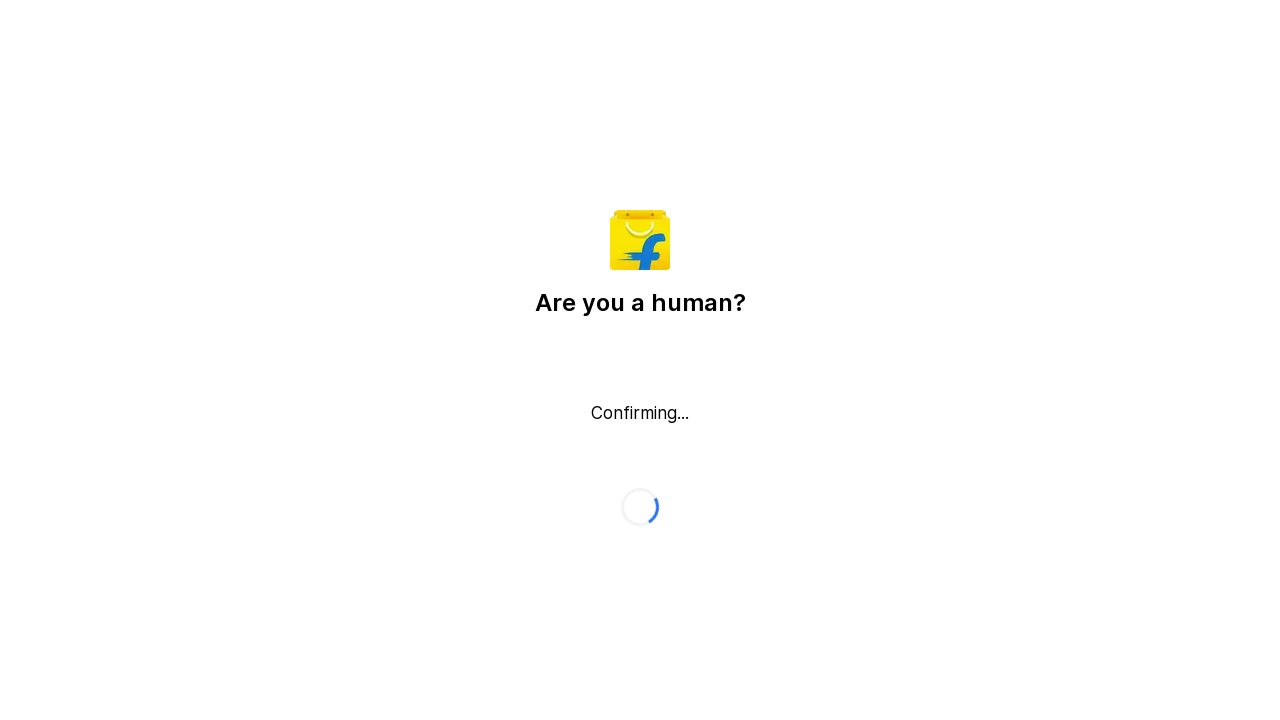